Tests various link functionalities including navigation, broken link detection, and counting links on a test page

Starting URL: https://www.leafground.com/link.xhtml

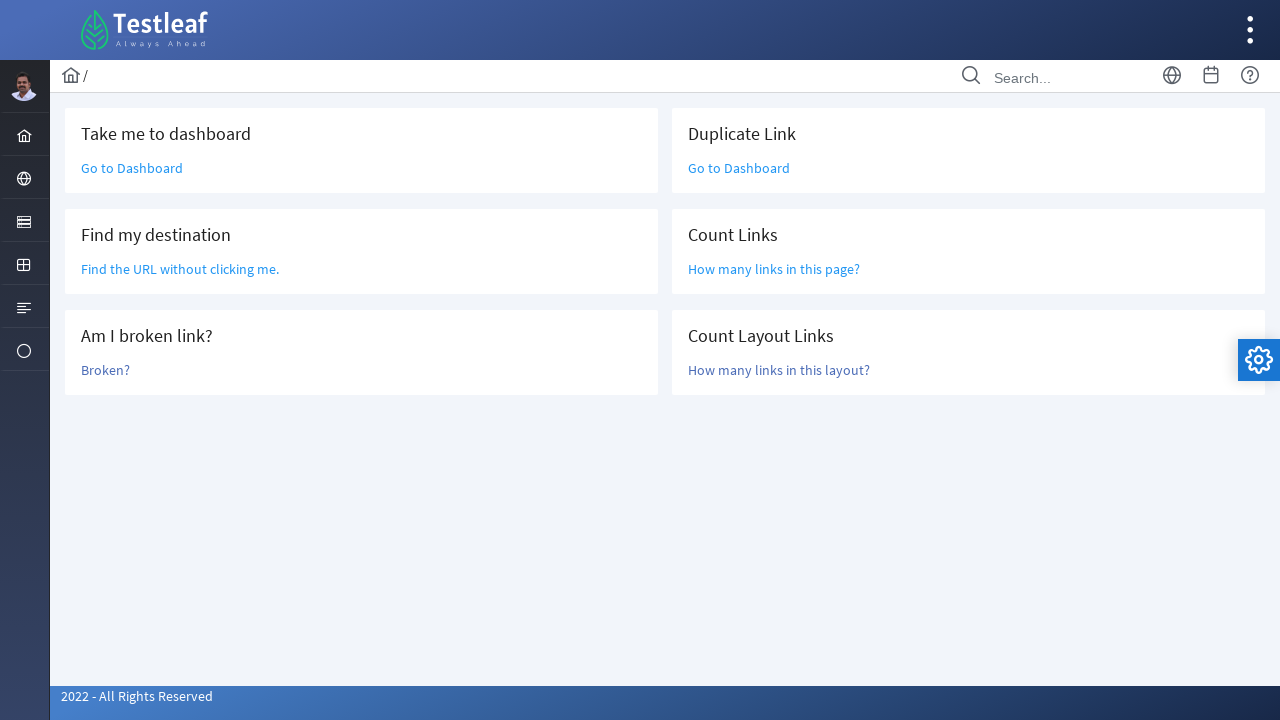

Clicked 'Go To Dashboard' link at (132, 168) on text=Go To Dashboard
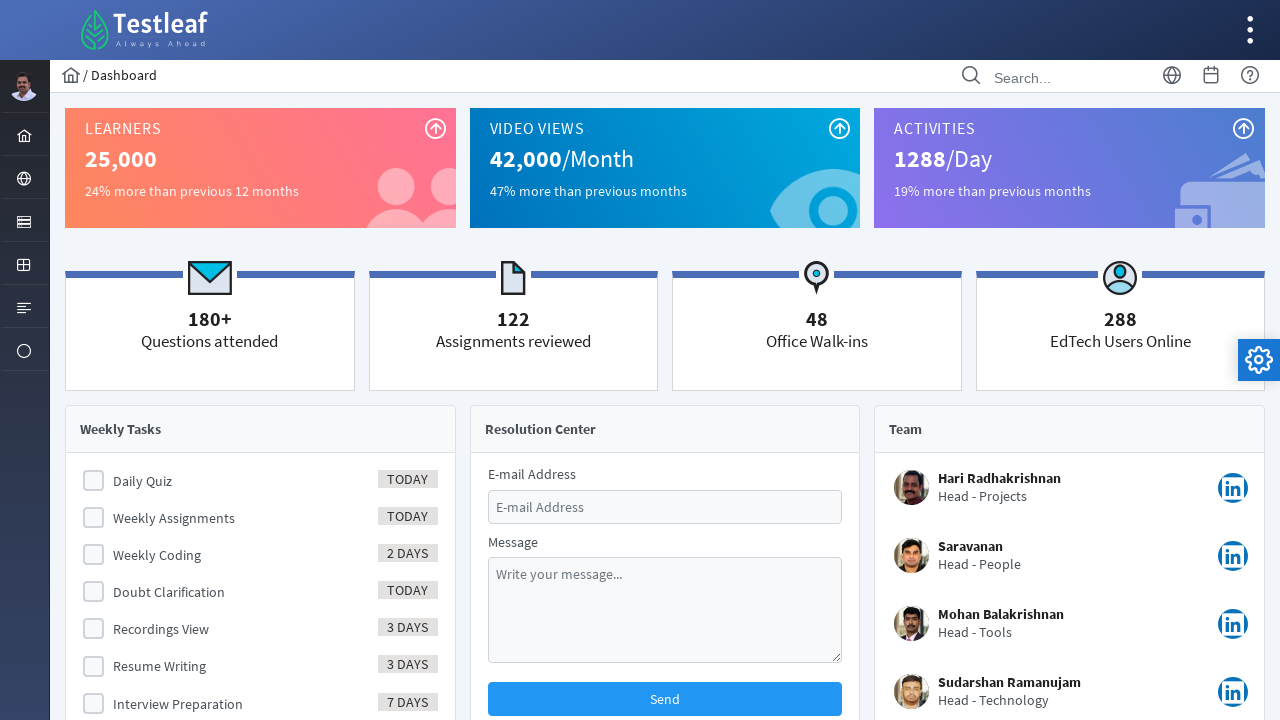

Navigated back from dashboard
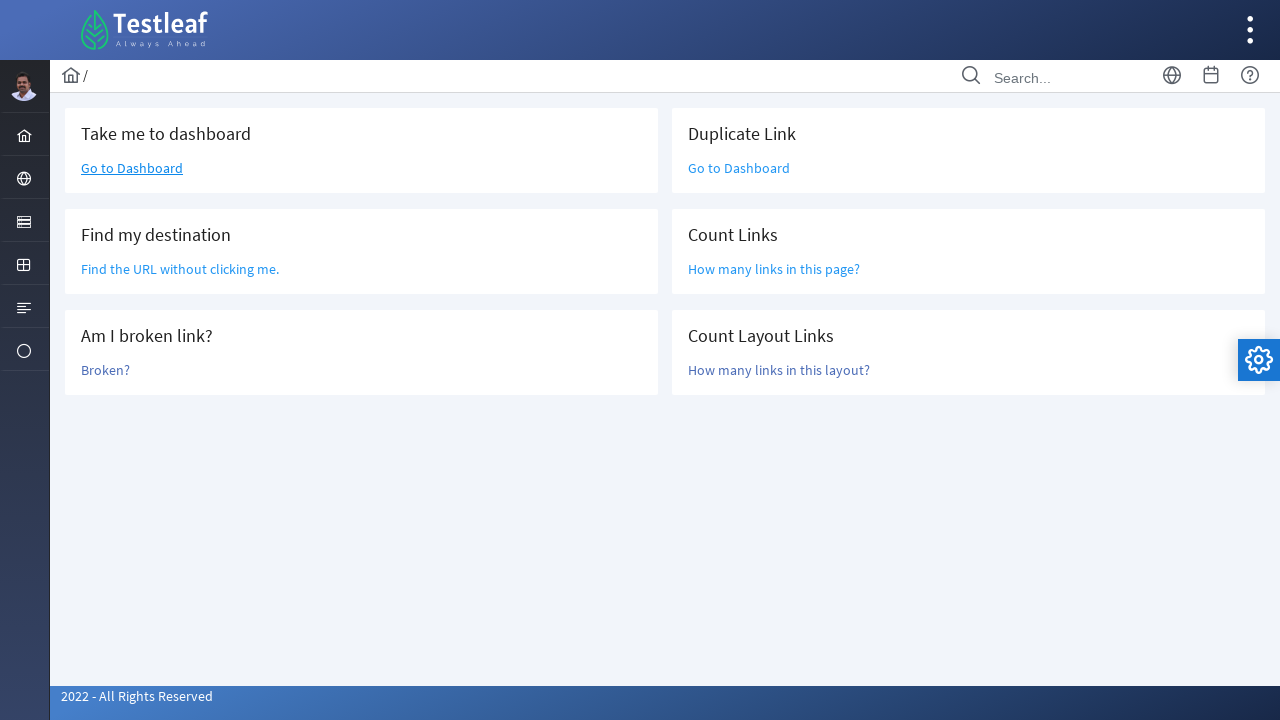

Retrieved href attribute from 'Find the URL' link
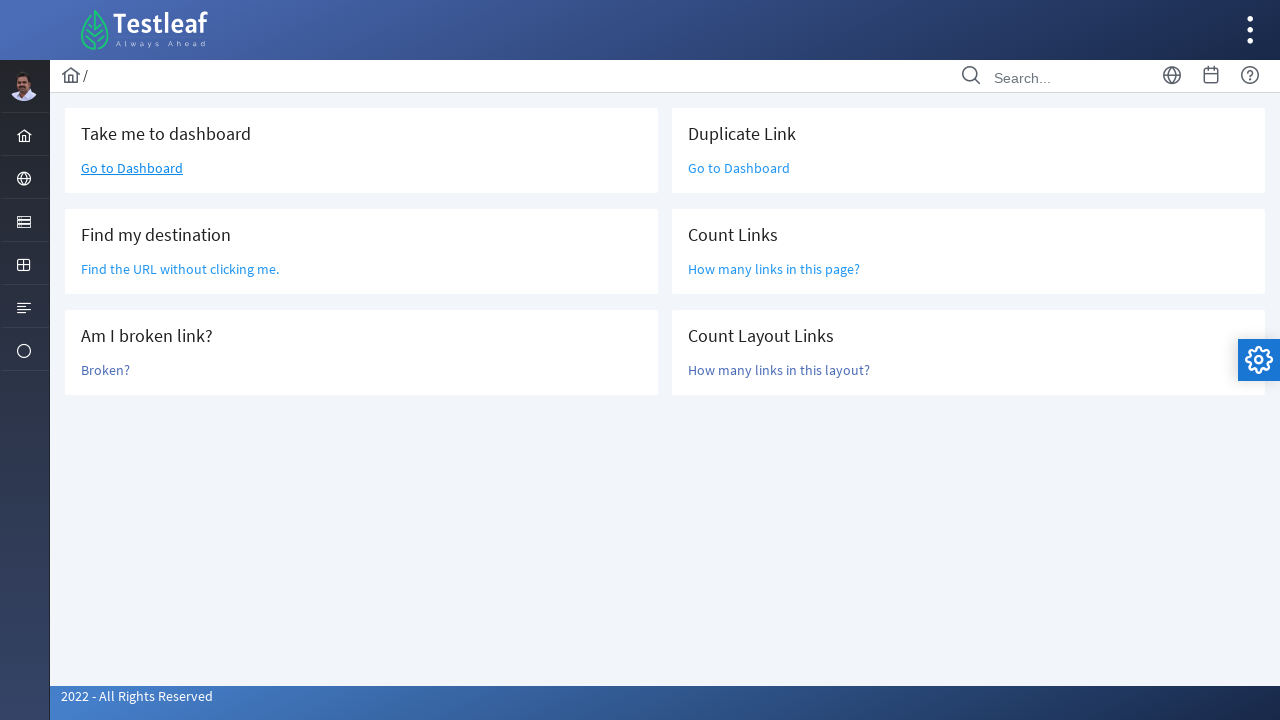

Clicked 'Broken?' link to test for broken links at (106, 370) on text=Broken?
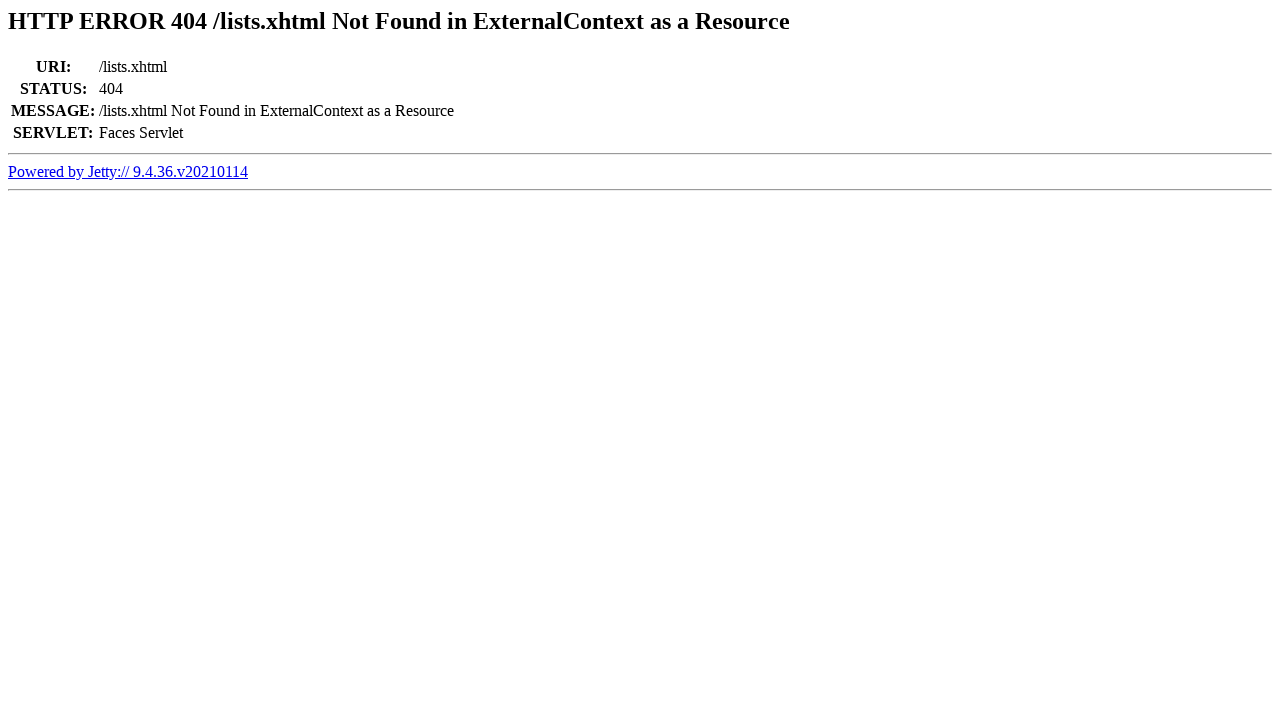

Checked page title for 404 status
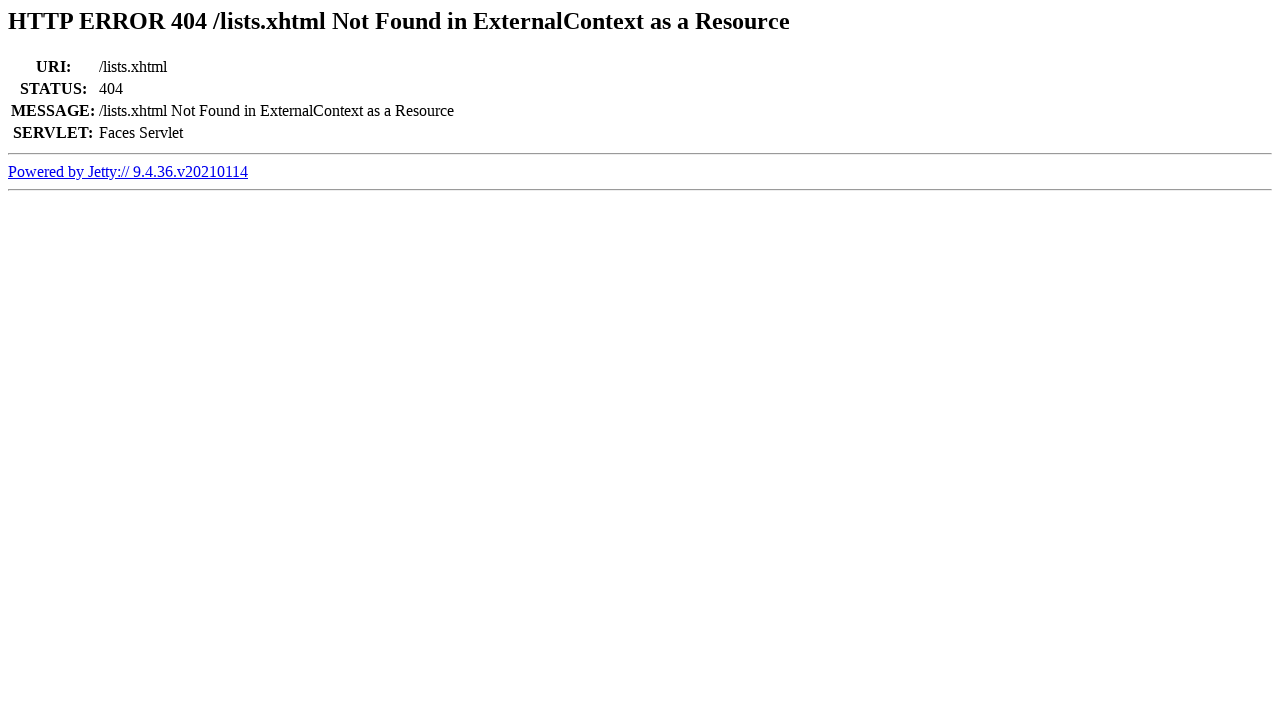

Navigated back from broken link test
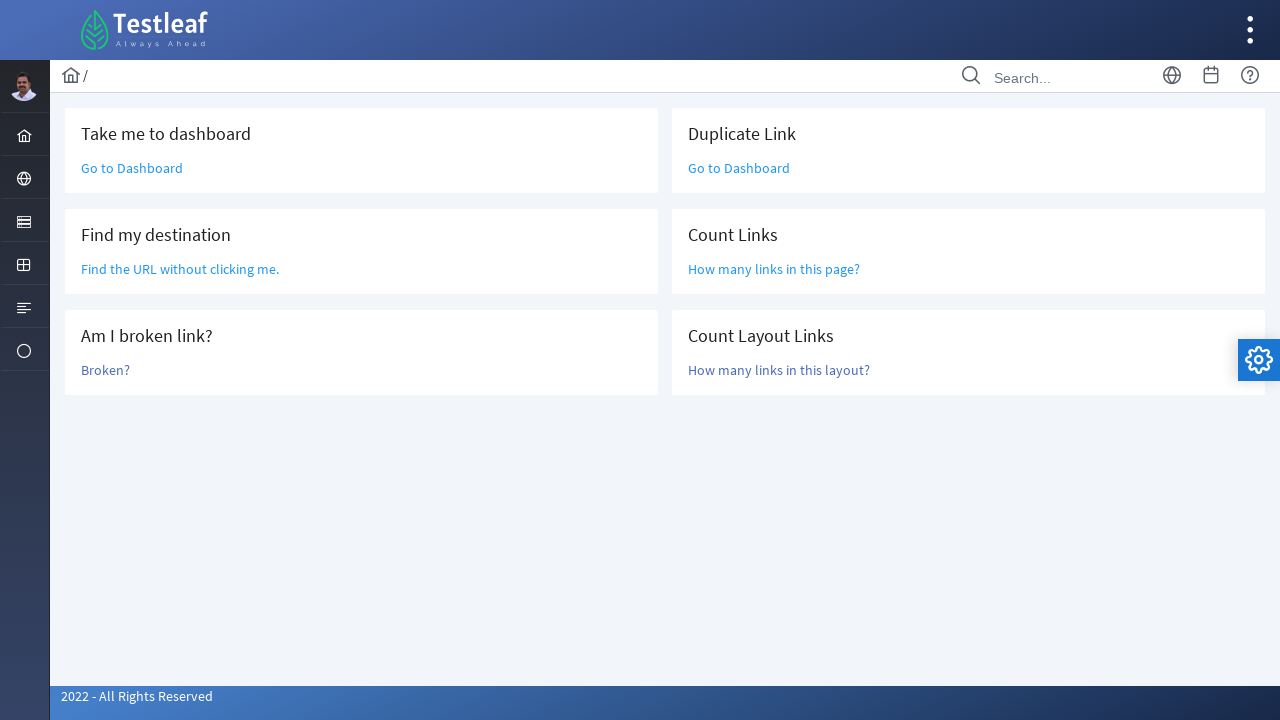

Clicked duplicate 'Go To Dashboard' link (second occurrence) at (739, 168) on text=Go To Dashboard >> nth=1
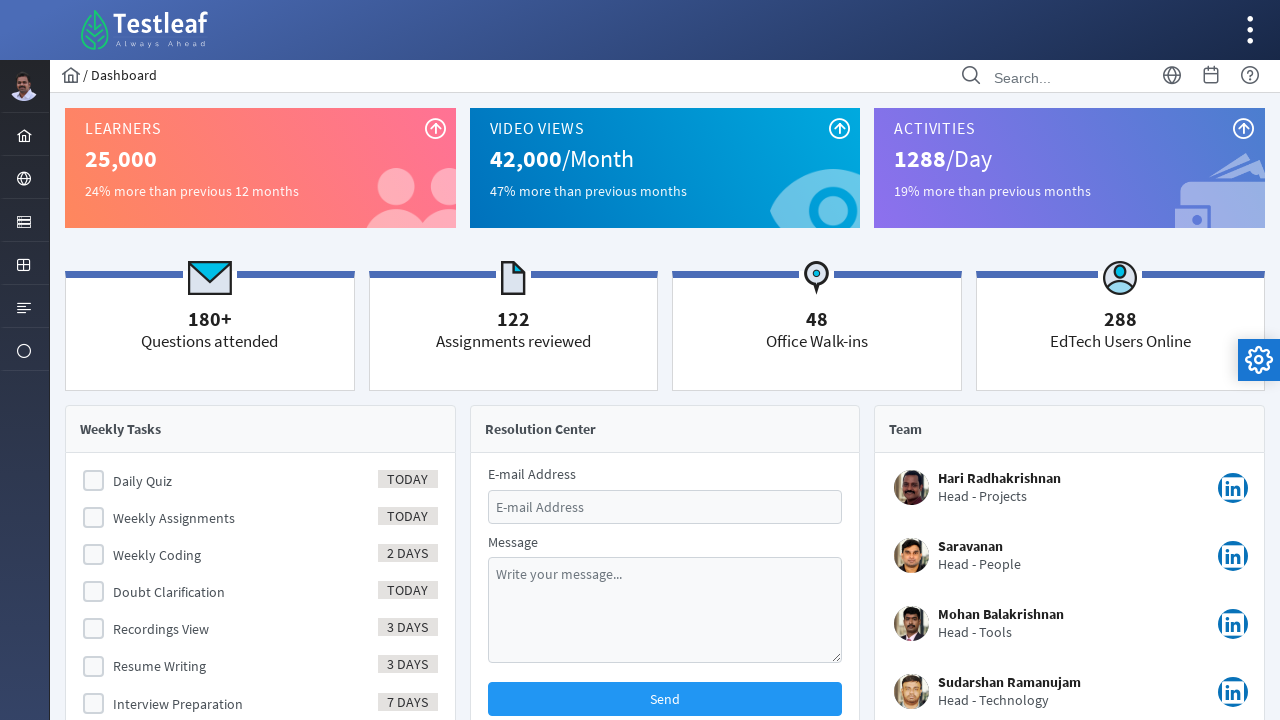

Navigated back from duplicate dashboard link
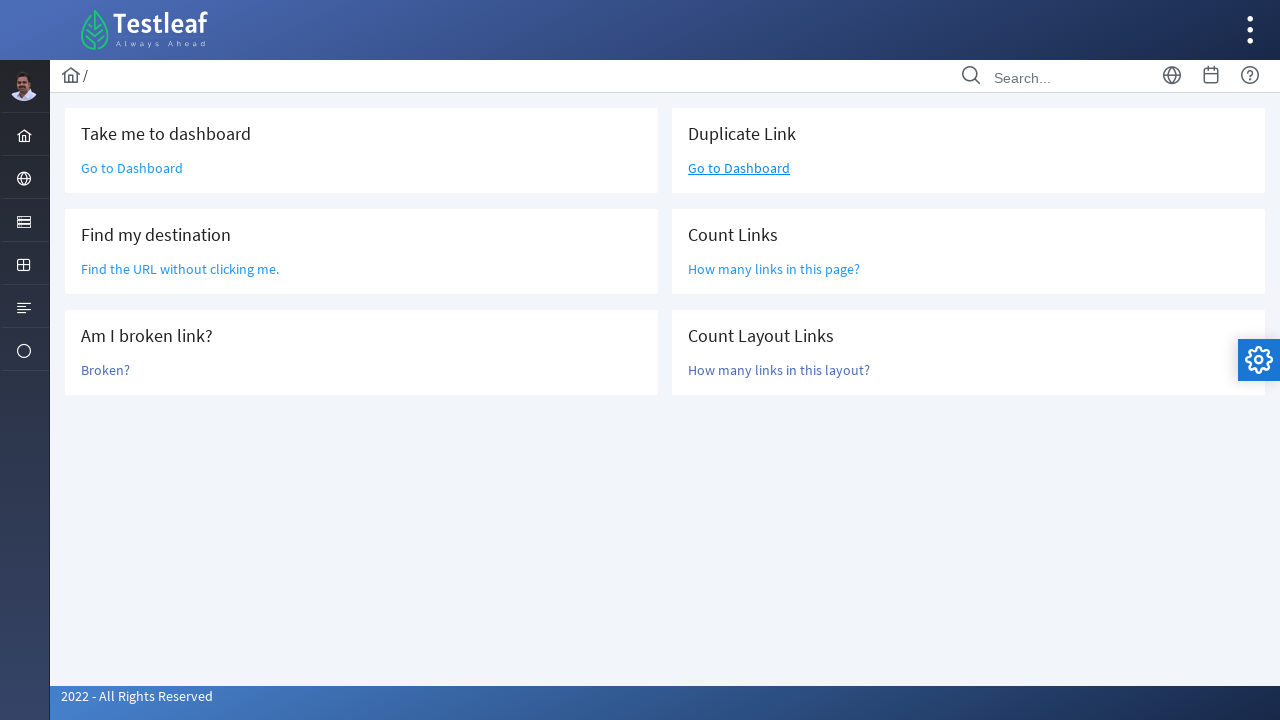

Retrieved all page links - count: 47
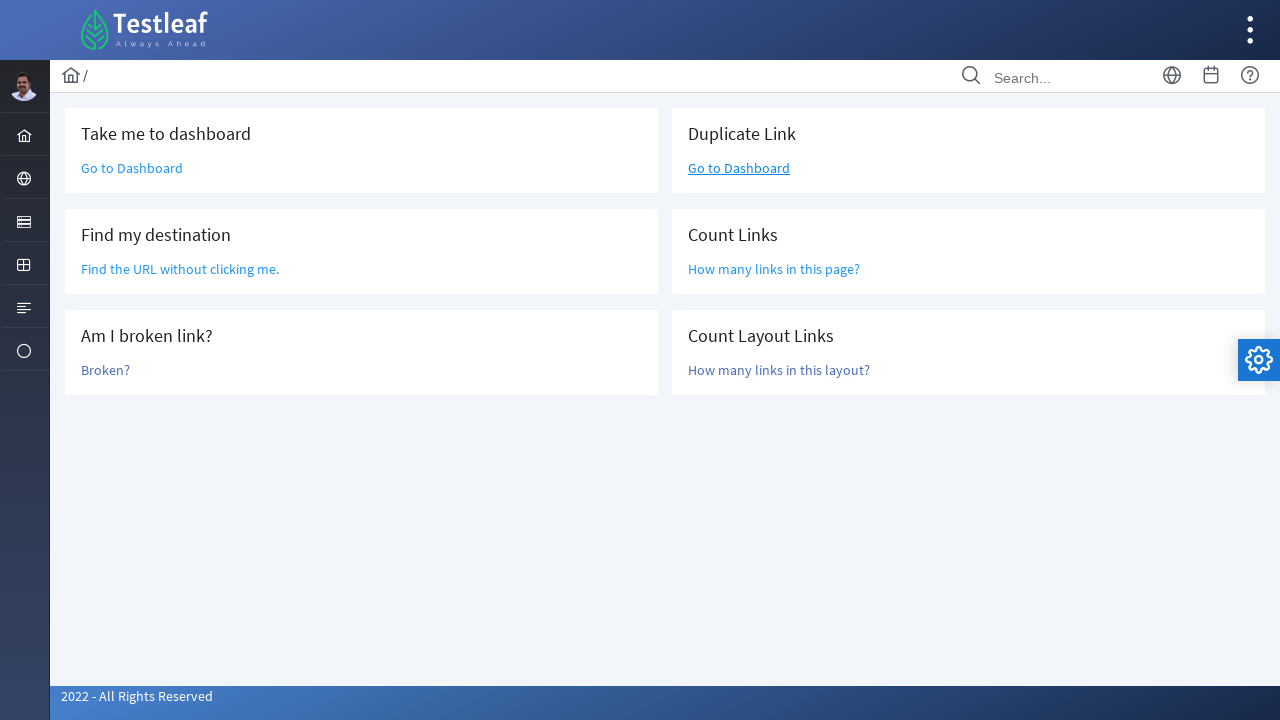

Located layout main content section
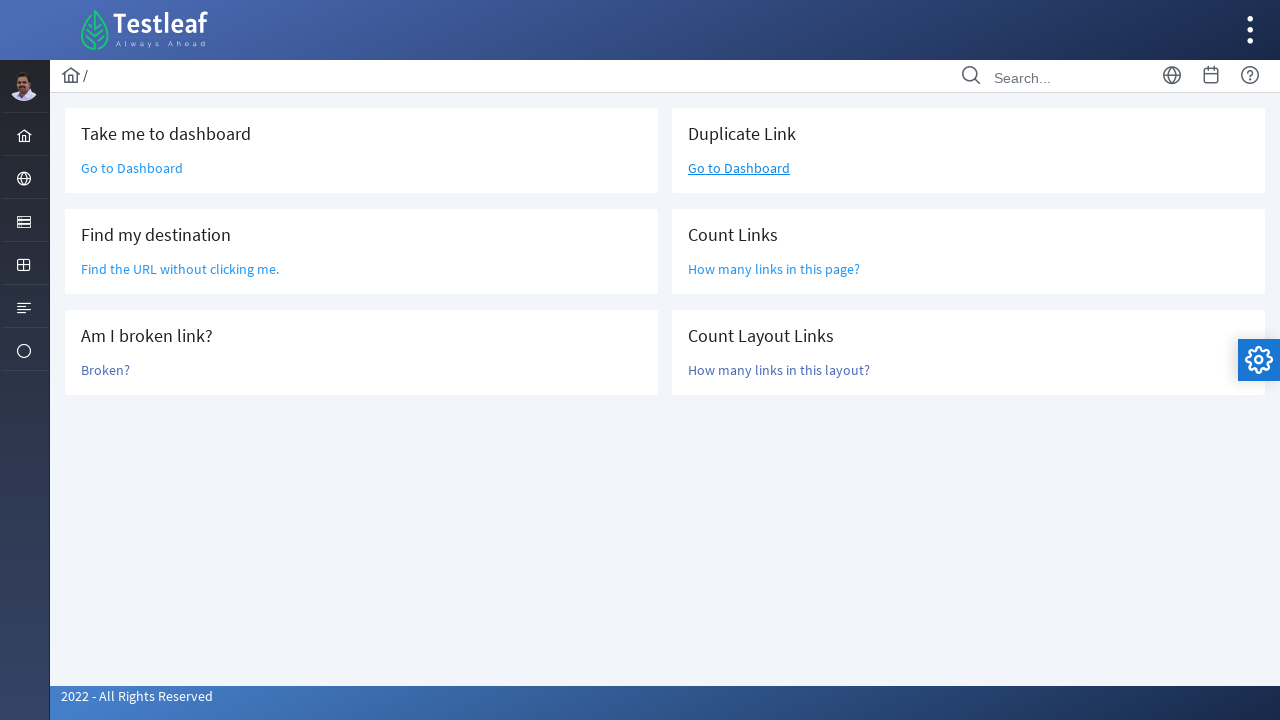

Retrieved layout section links - count: 6
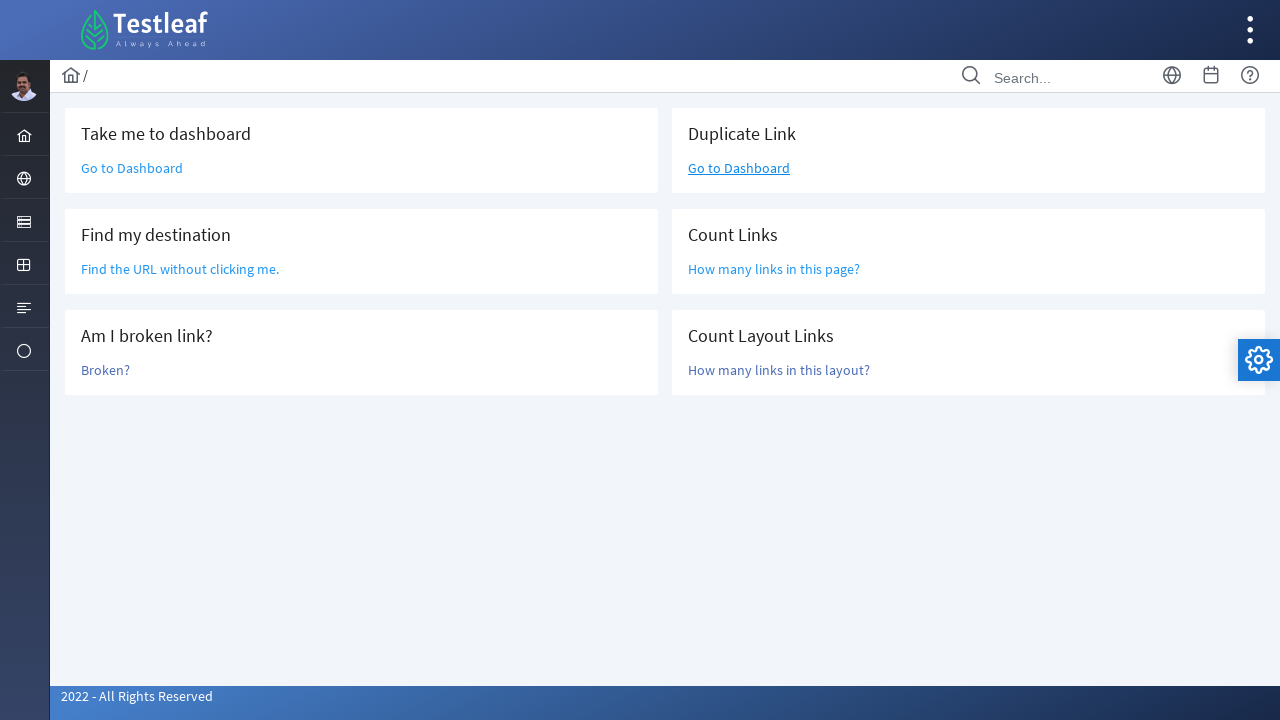

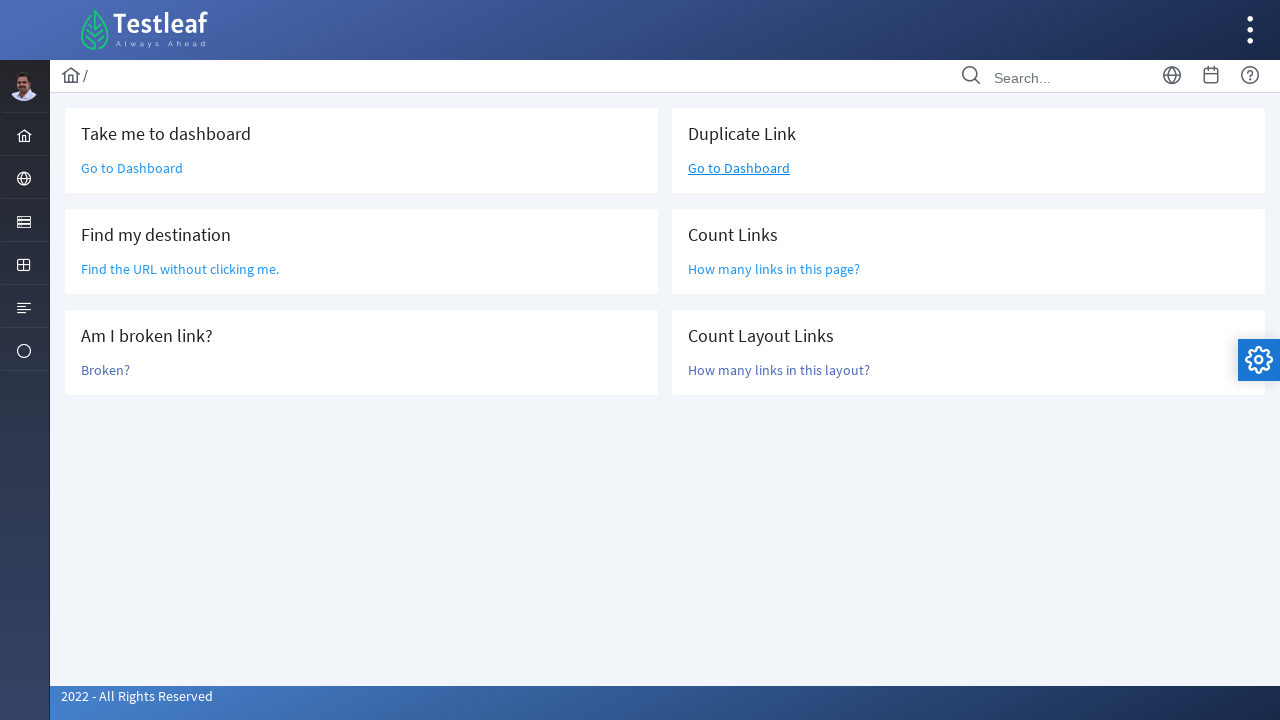